Tests the single-select autocomplete input by selecting colors and verifying only one color can be selected at a time.

Starting URL: https://demoqa.com/auto-complete

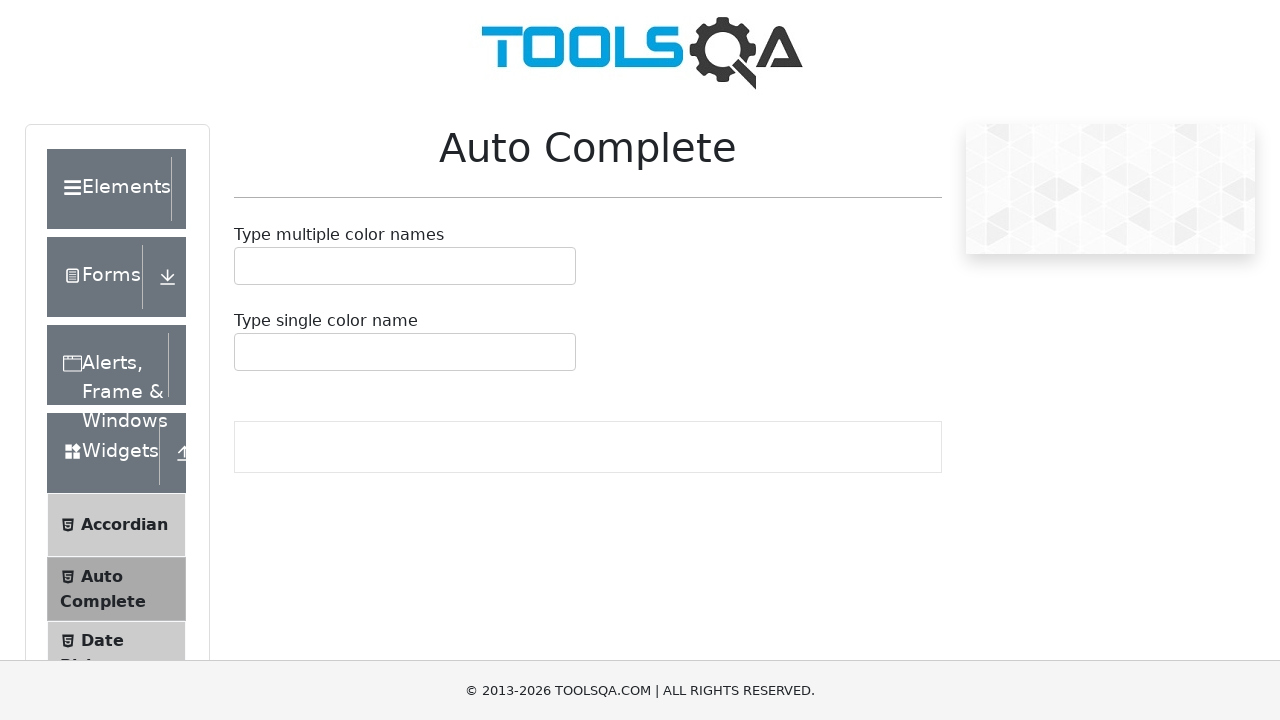

Clicked on single color autocomplete input field at (247, 352) on #autoCompleteSingleInput
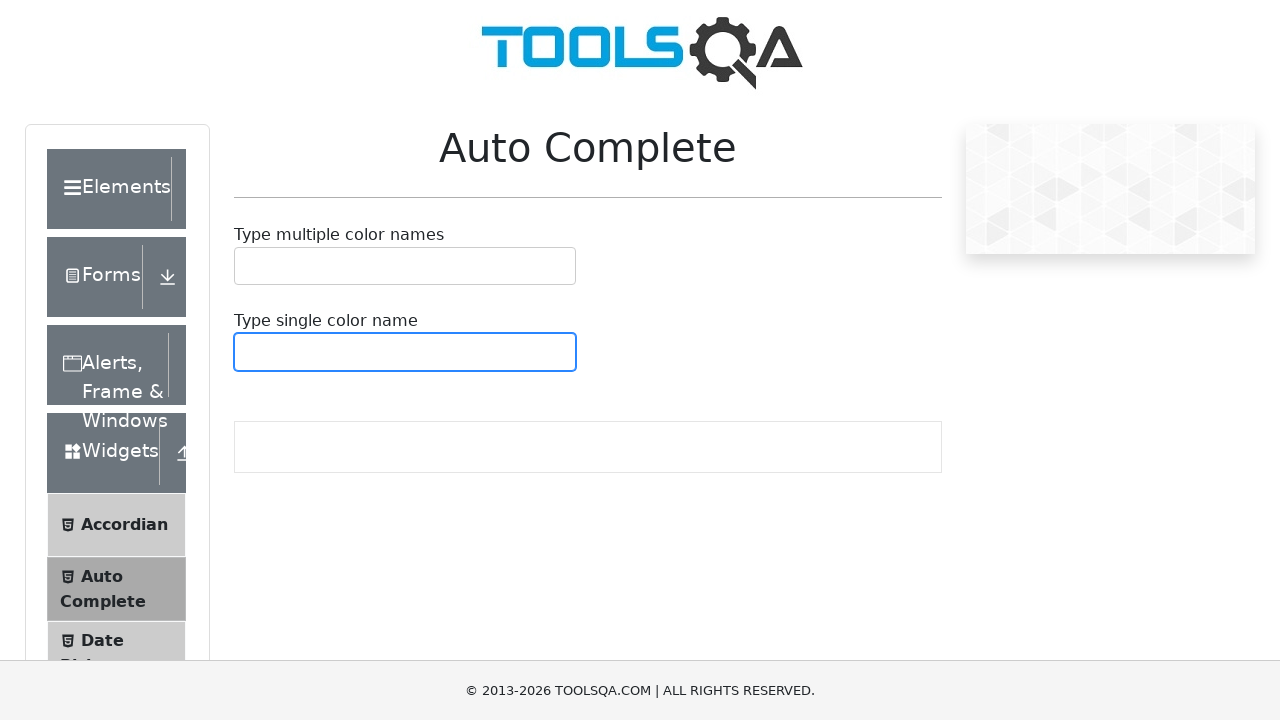

Filled input field with 'blue' on #autoCompleteSingleInput
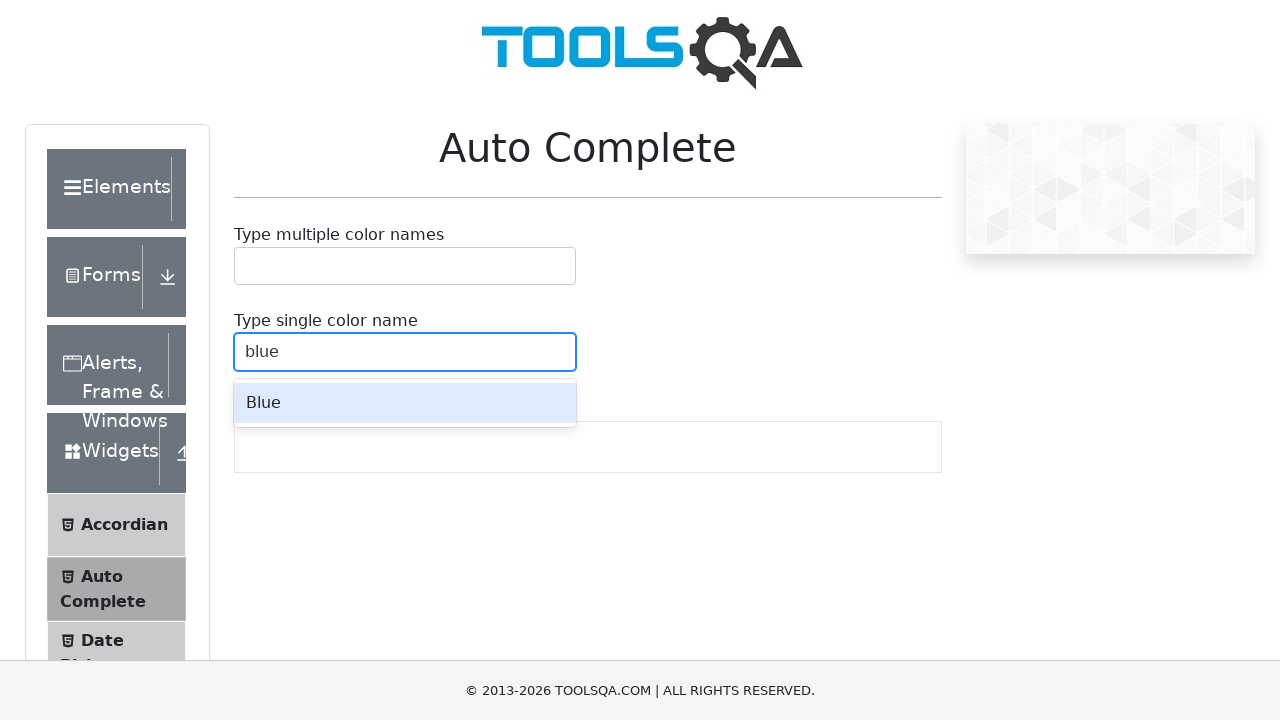

Selected 'Blue' from autocomplete dropdown at (405, 403) on internal:text="Blue"s
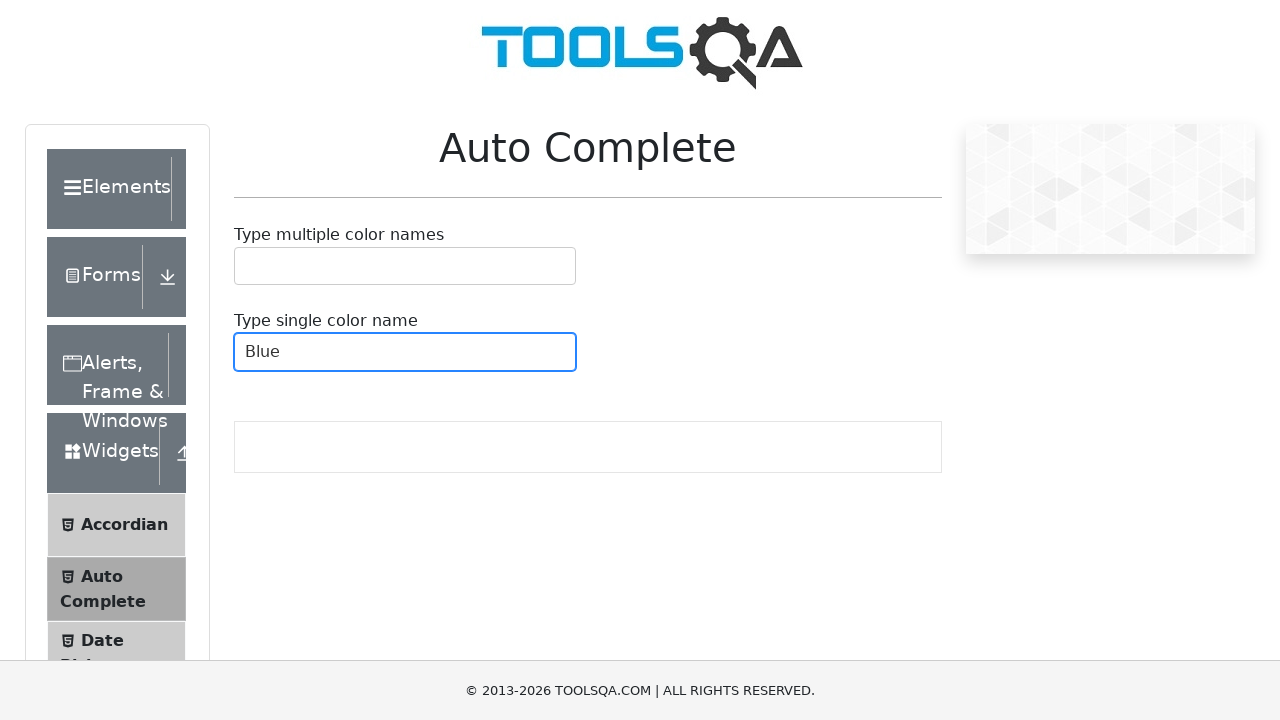

Verified blue color selection appeared
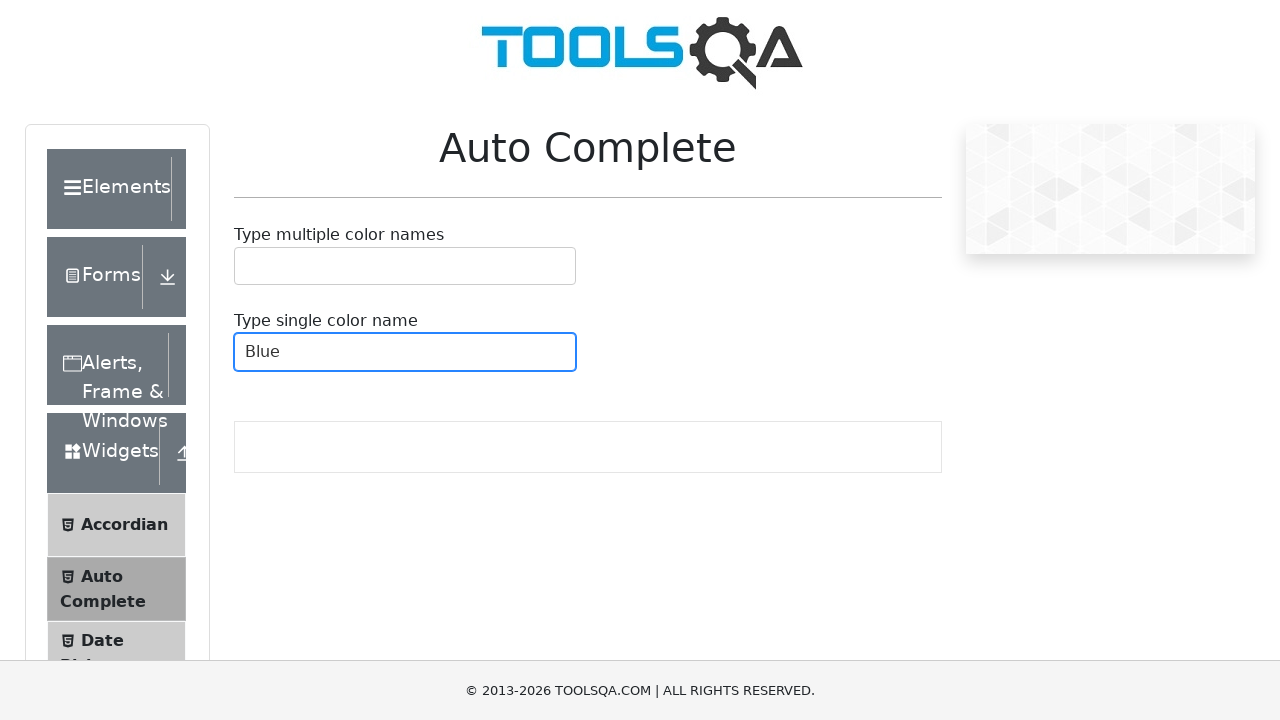

Filled input field with 'black' to replace blue selection on #autoCompleteSingleInput
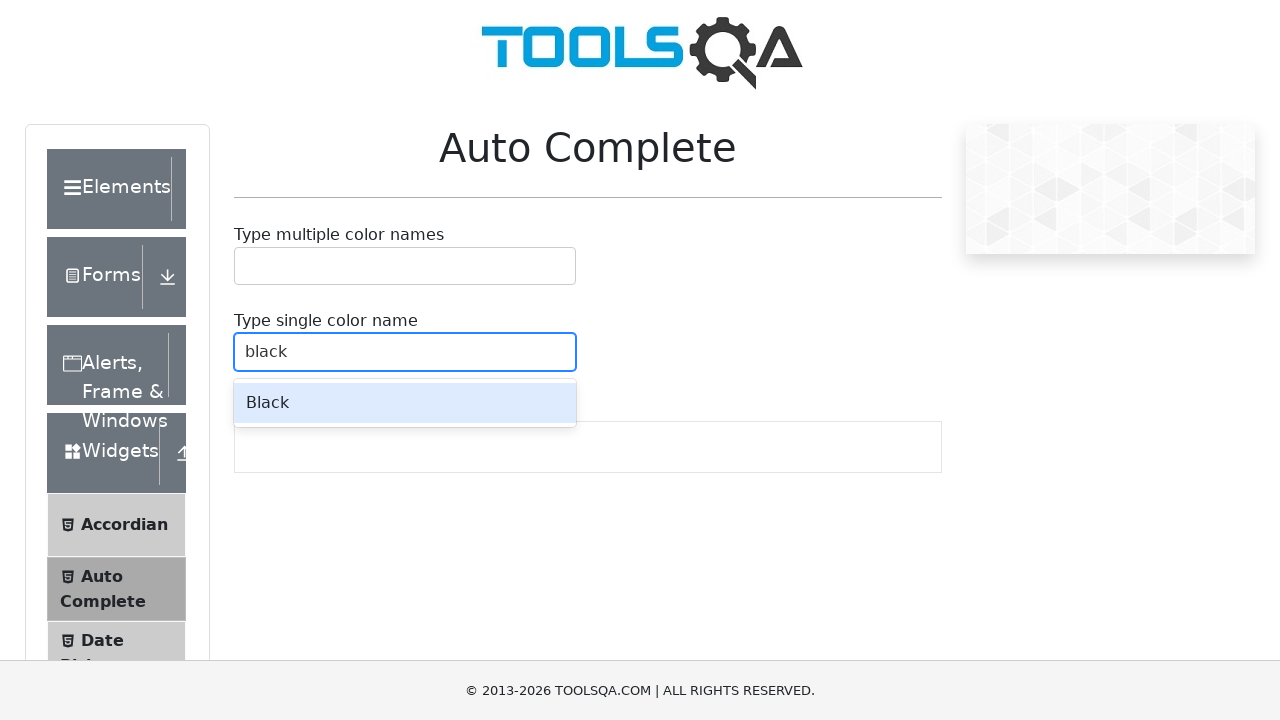

Selected 'Black' from autocomplete dropdown, replacing blue at (405, 403) on internal:text="Black"s
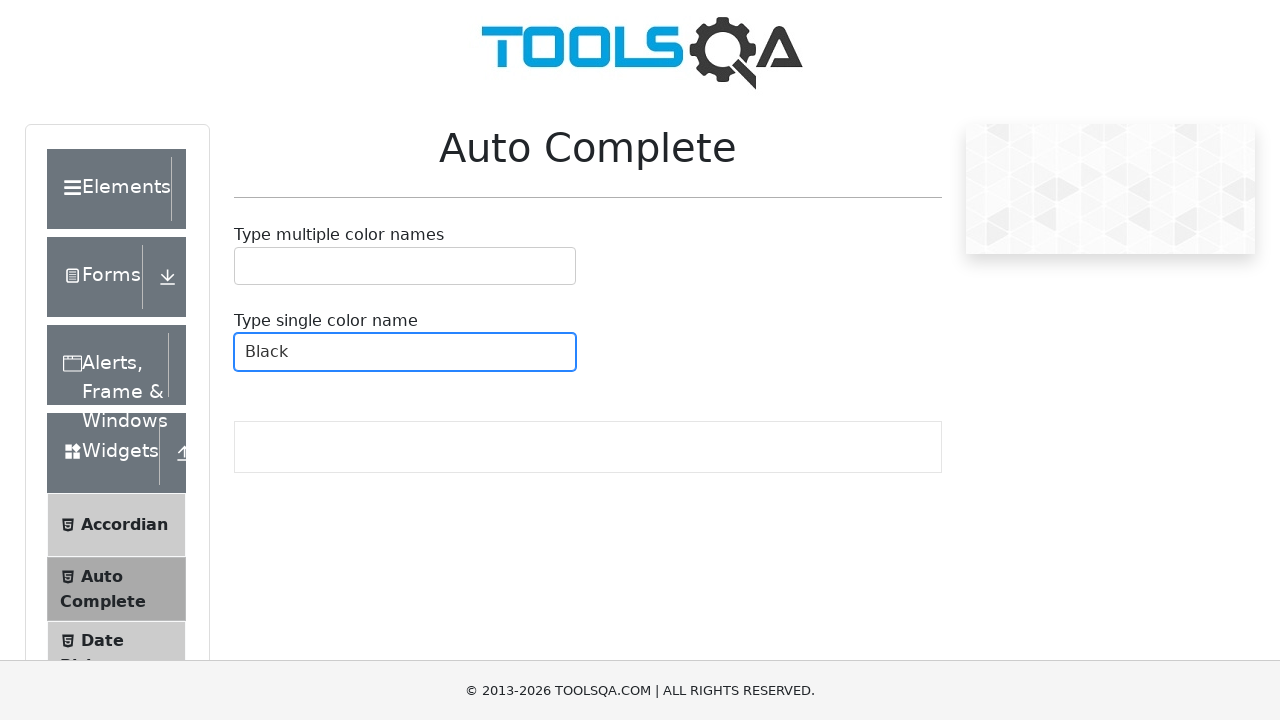

Verified black color selection replaced blue, confirming single-select behavior
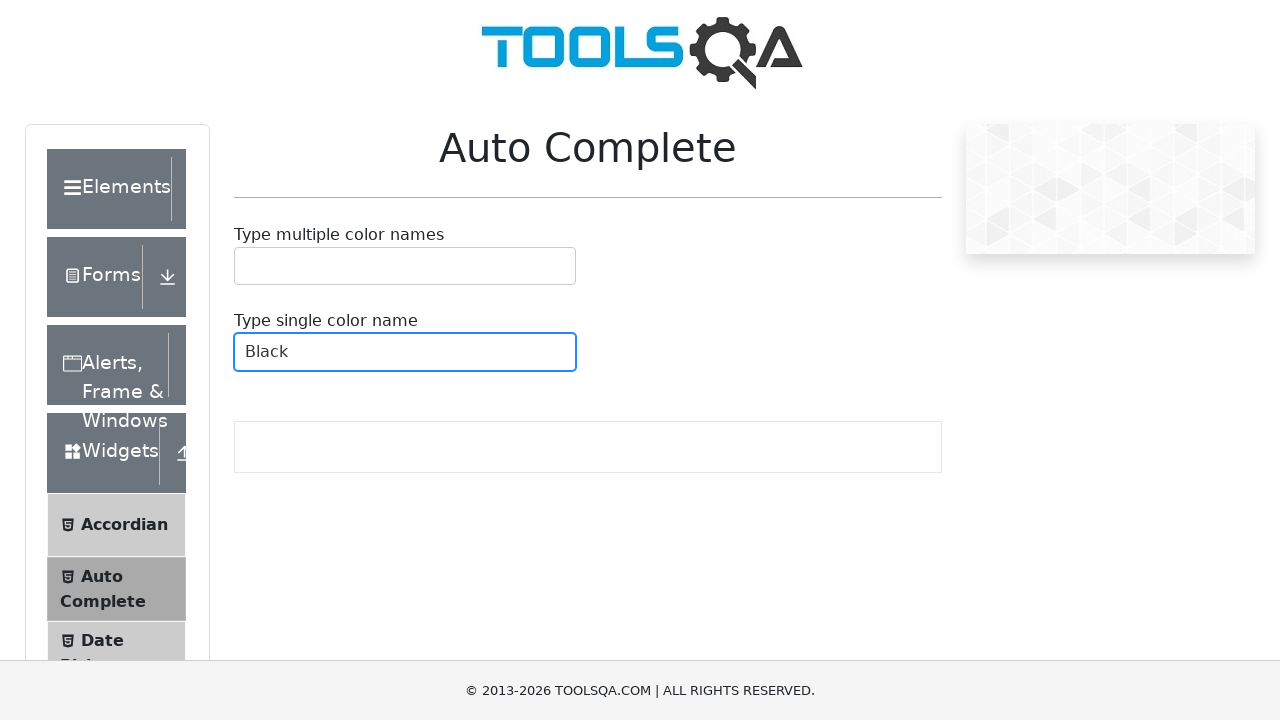

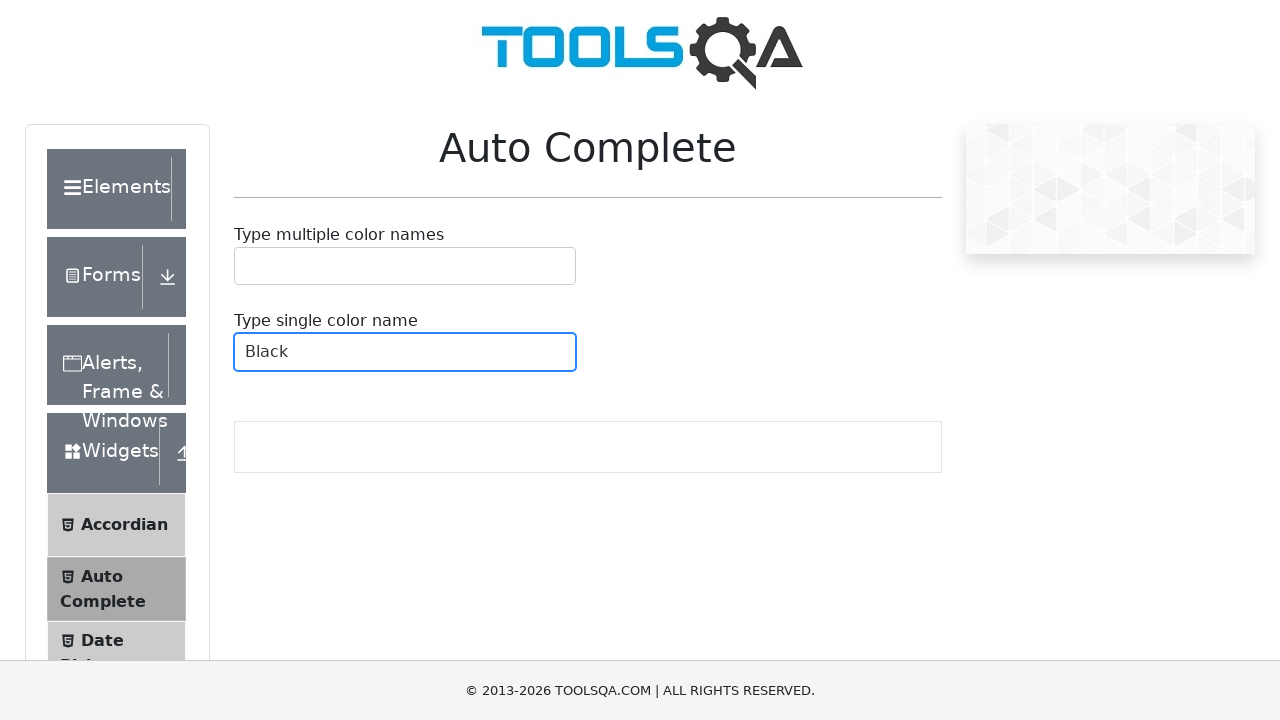